Tests selecting a specific checkbox (Fainting Spells) from multiple checkboxes on a form

Starting URL: https://automationfc.github.io/multiple-fields/

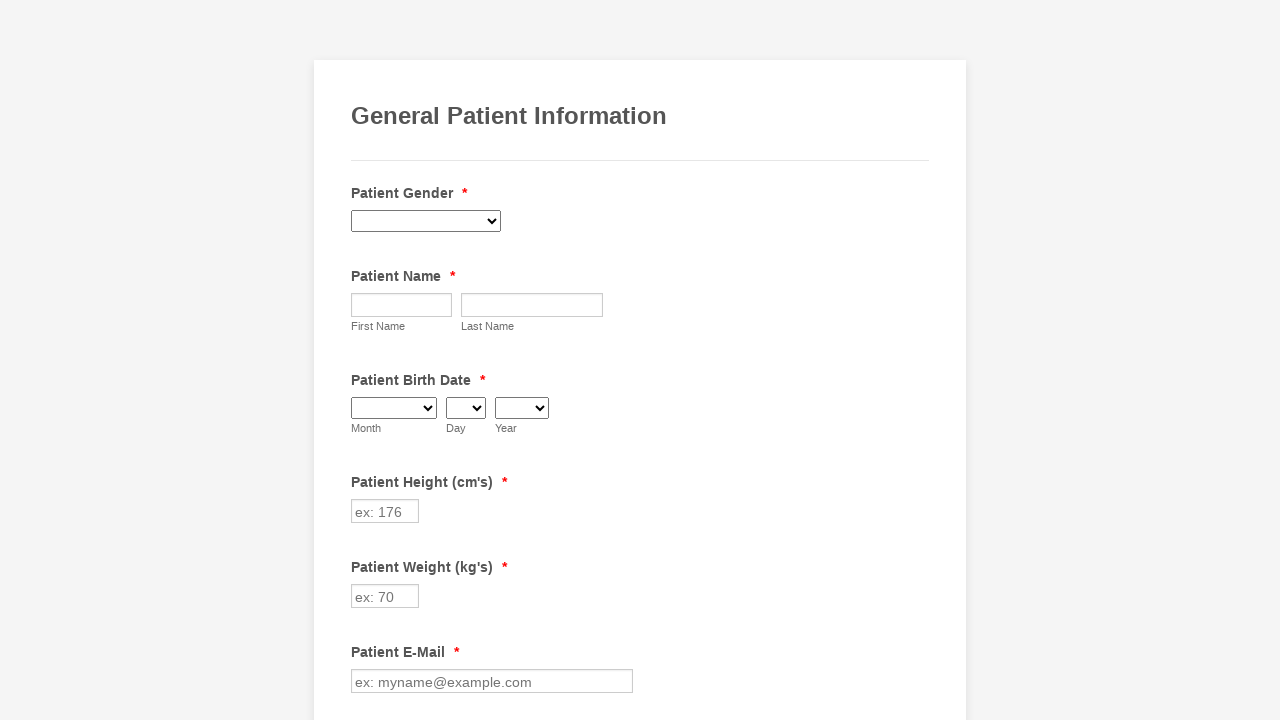

Waited 2 seconds for page to load
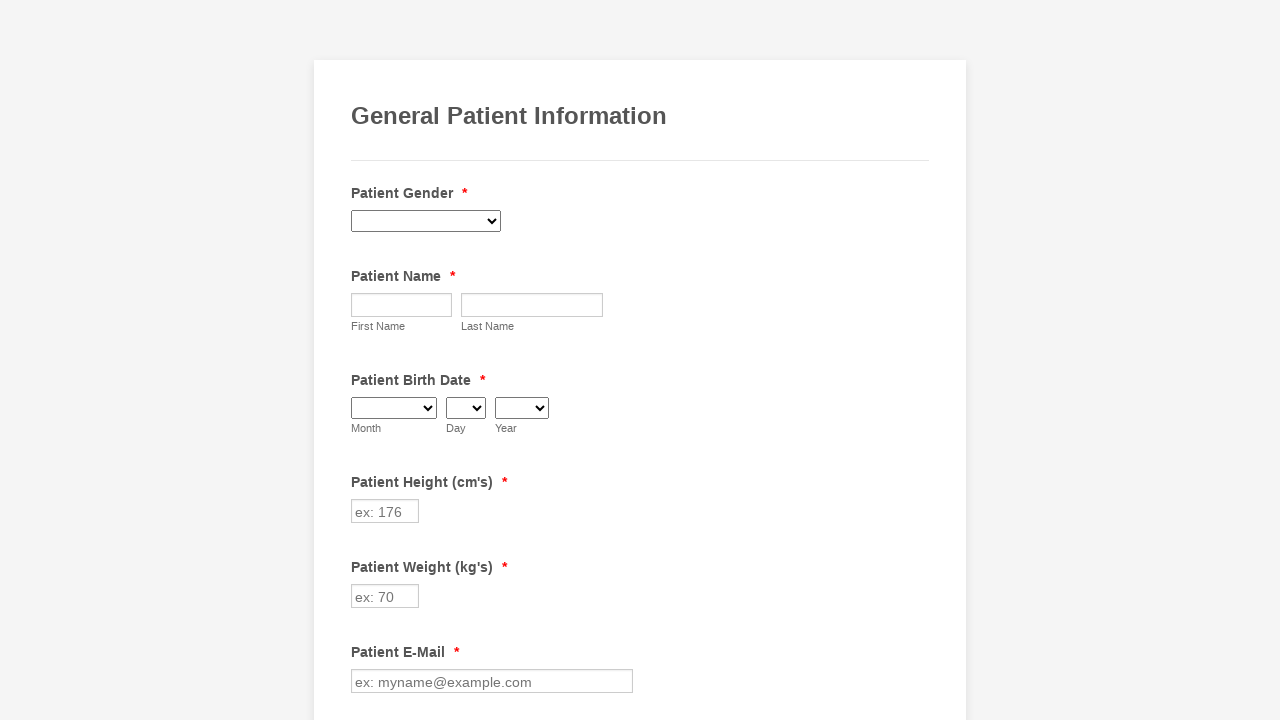

Retrieved all checkbox elements from form
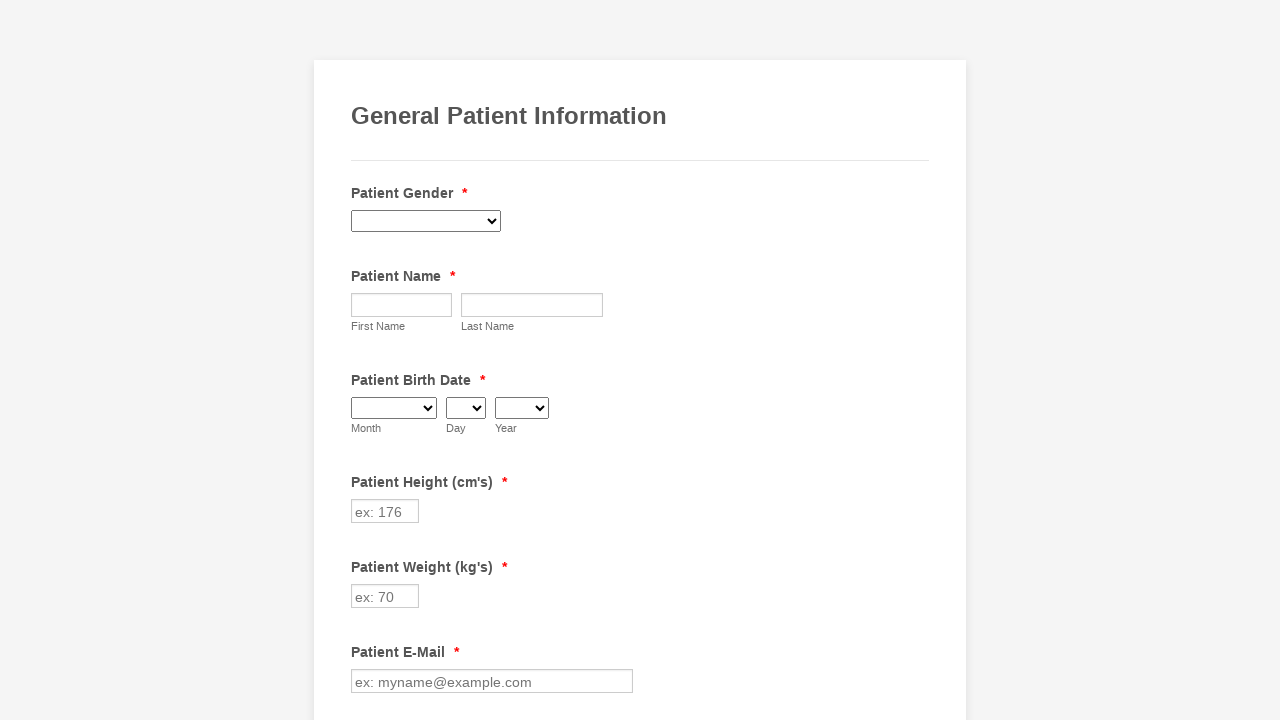

Retrieved checkbox value attribute: Anemia
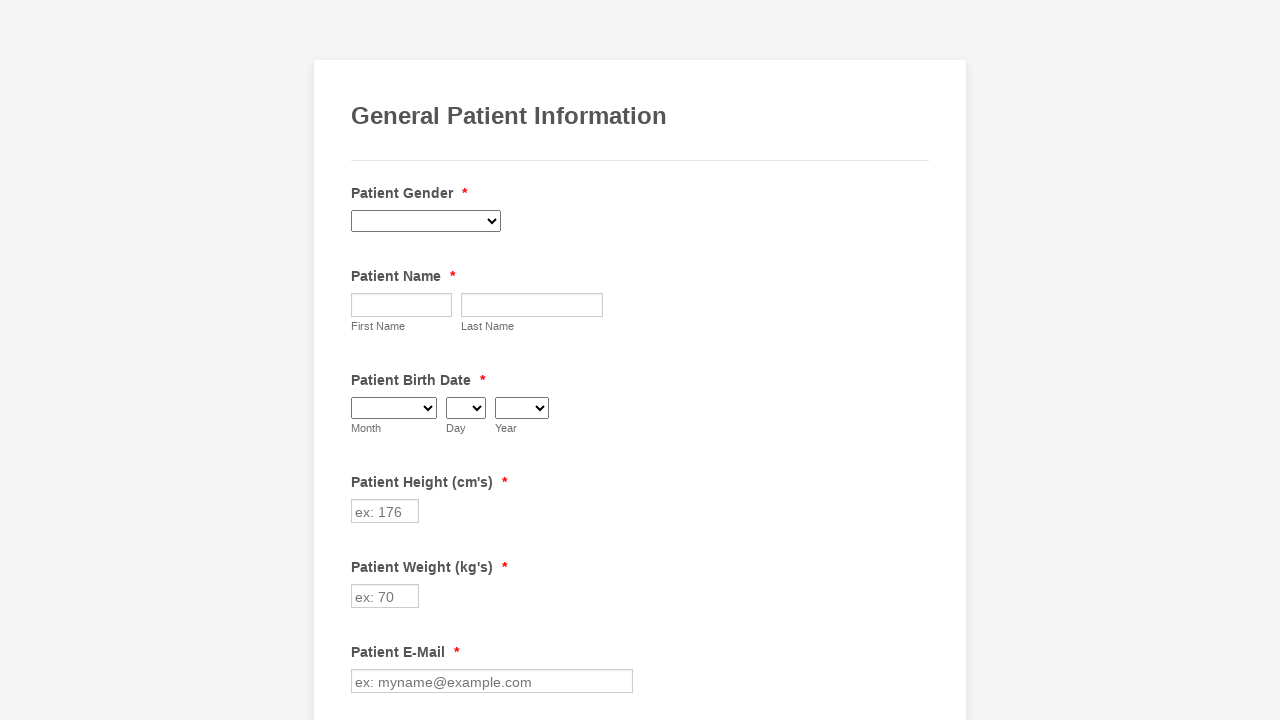

Retrieved checkbox value attribute: Asthma
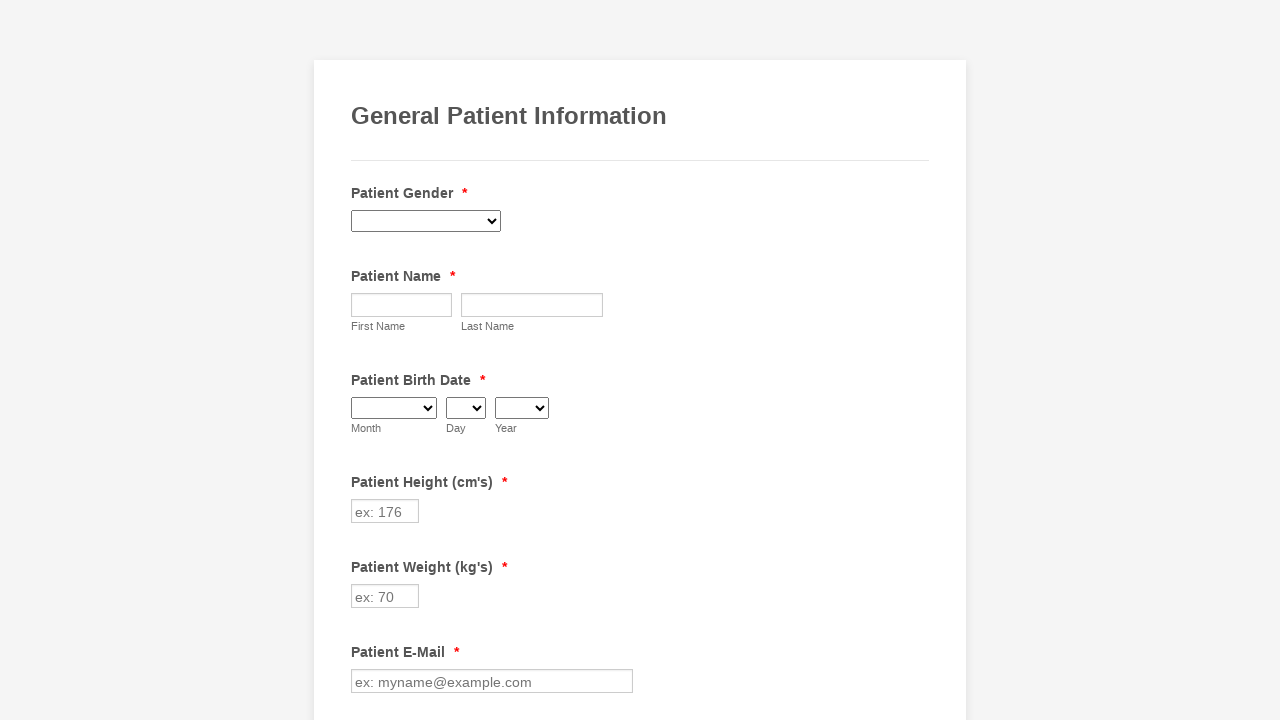

Retrieved checkbox value attribute: Arthritis
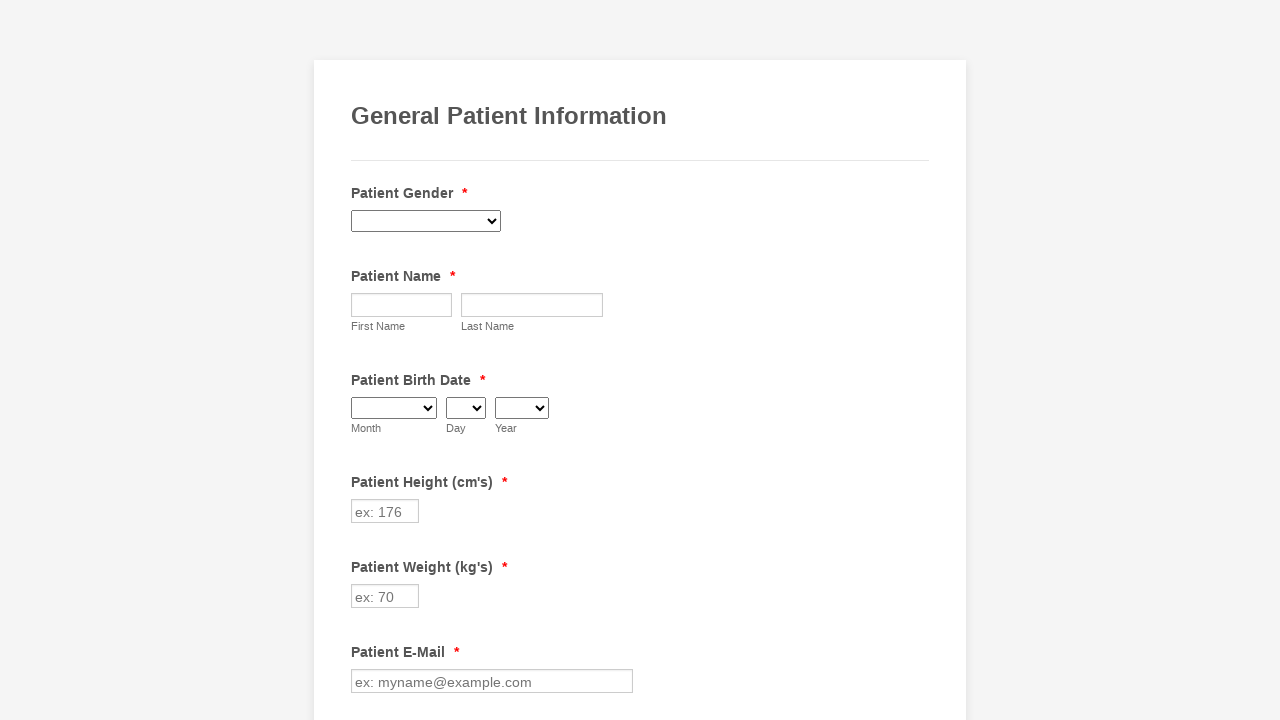

Retrieved checkbox value attribute: Cancer
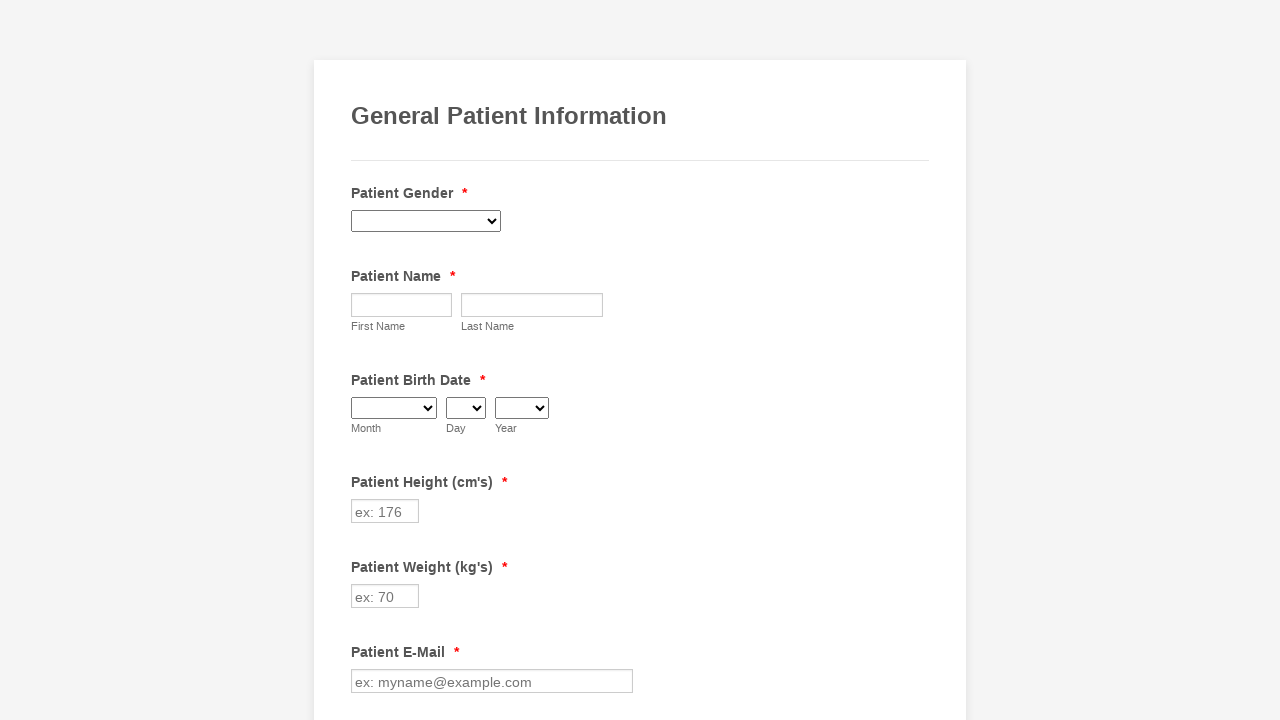

Retrieved checkbox value attribute: Gout
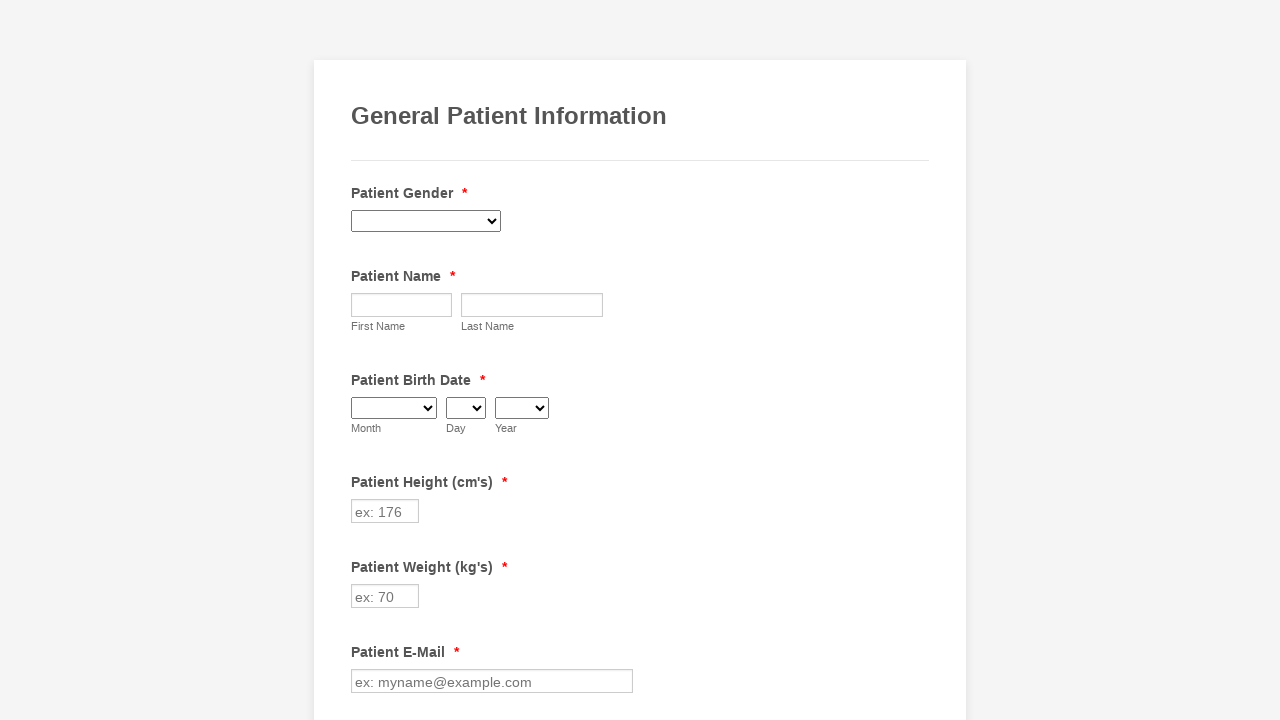

Retrieved checkbox value attribute: Diabetes
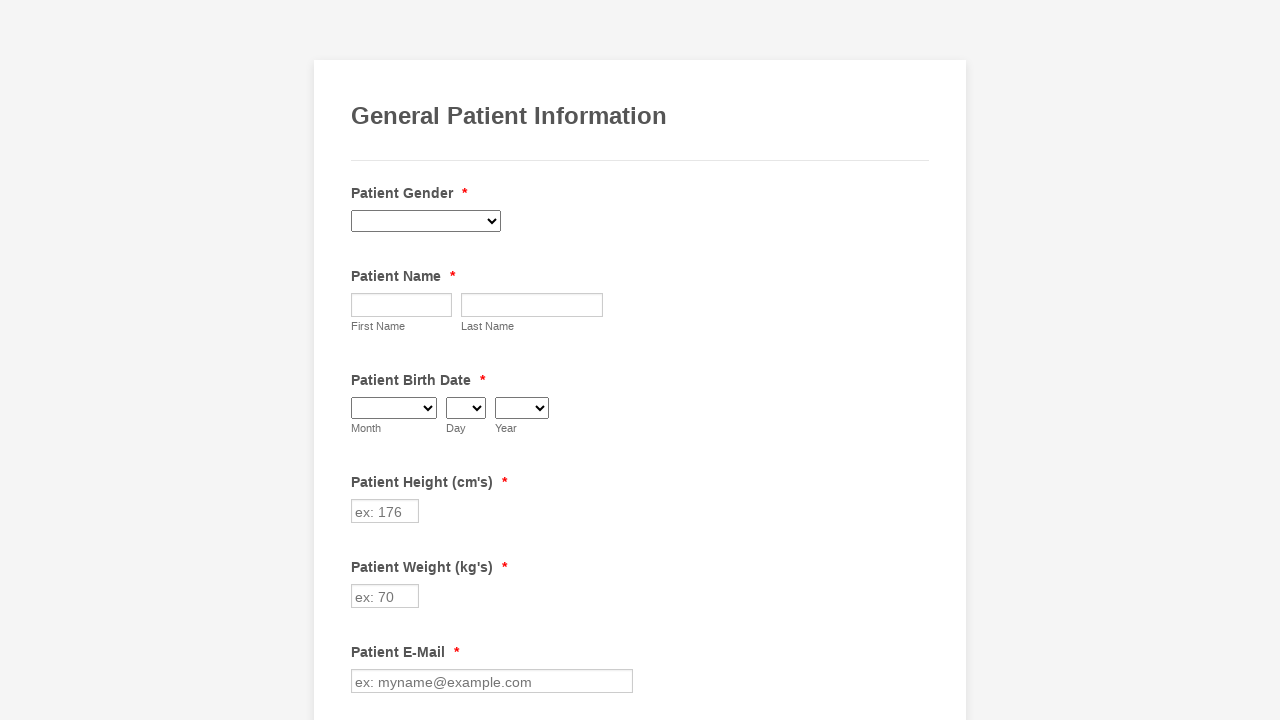

Retrieved checkbox value attribute: Emotional Disorder
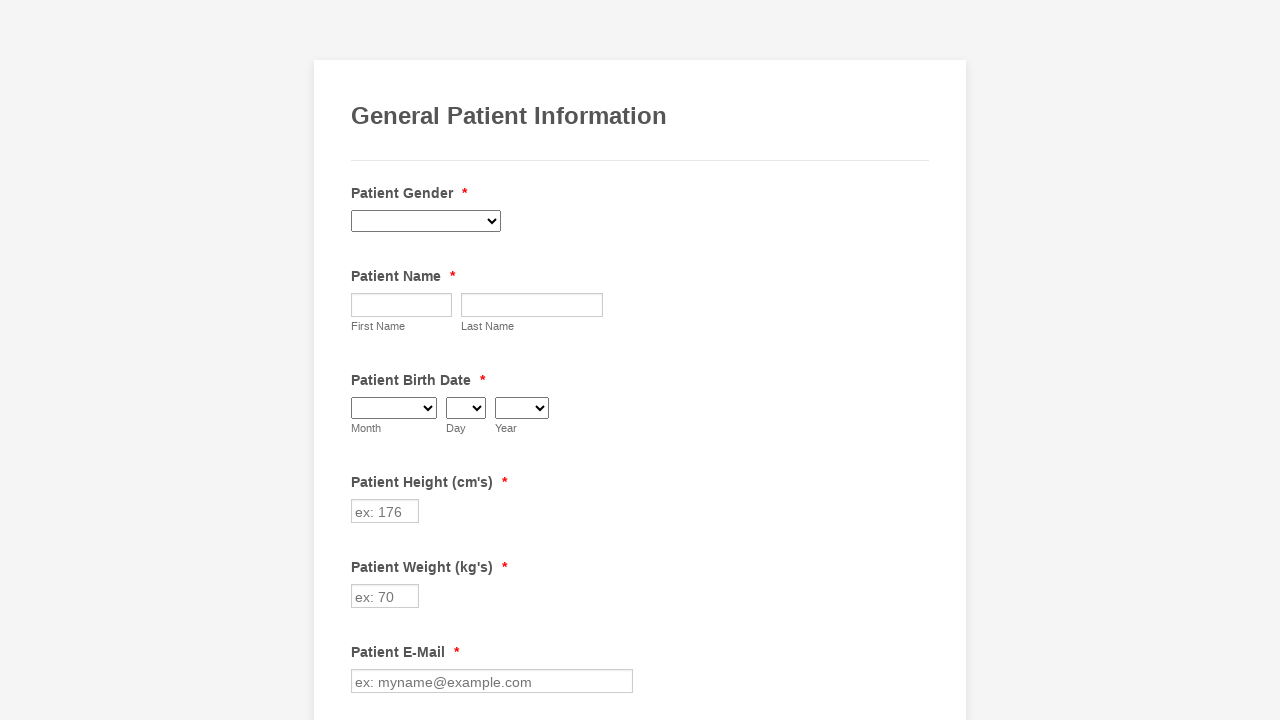

Retrieved checkbox value attribute: Epilepsy Seizures
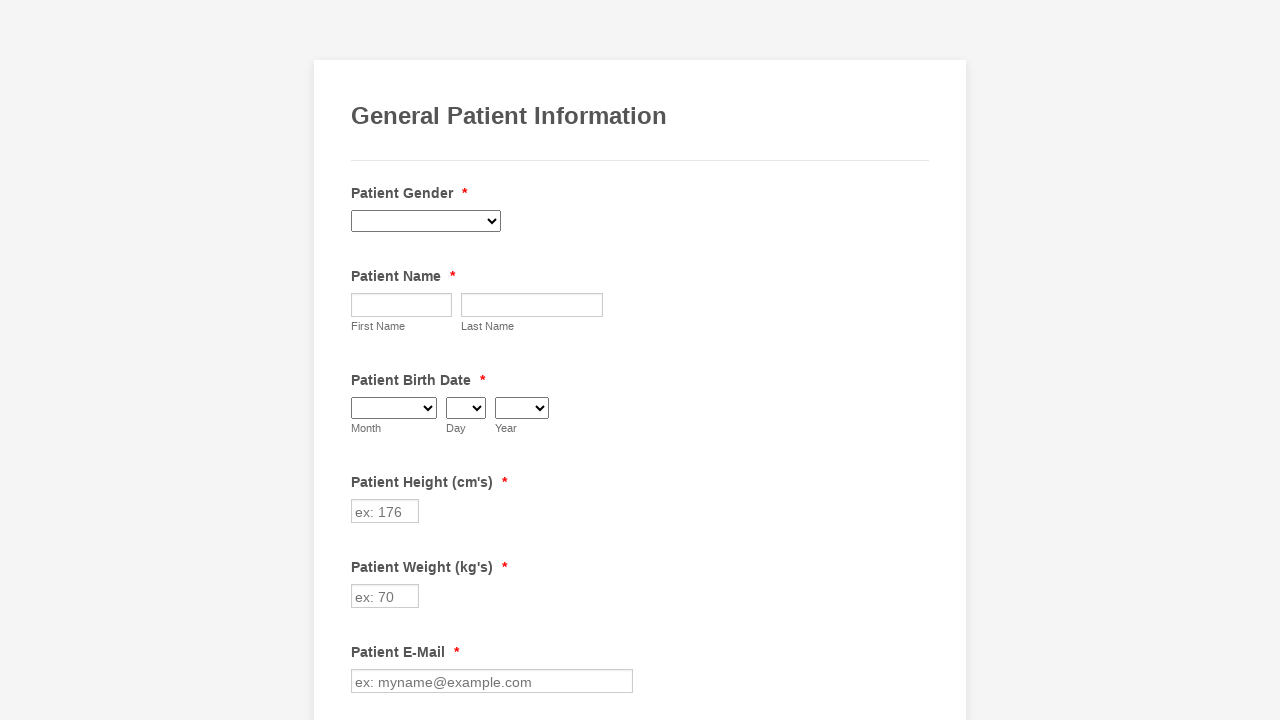

Retrieved checkbox value attribute: Fainting Spells
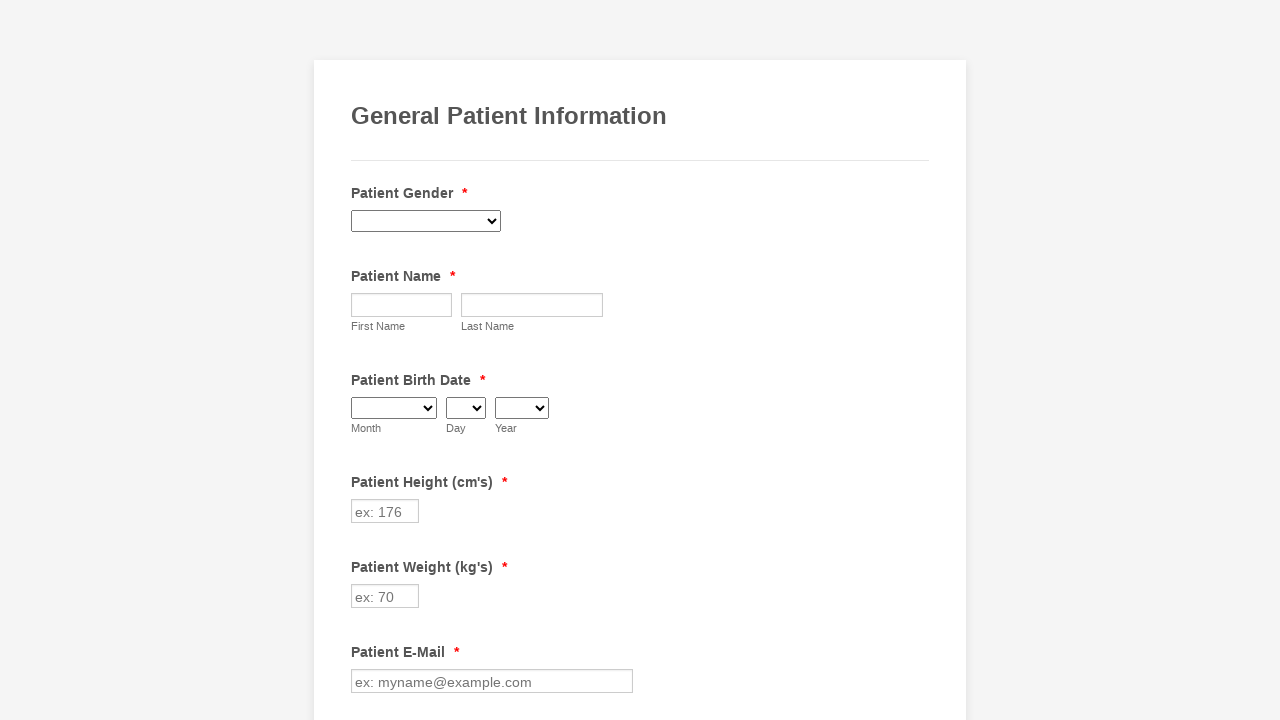

Clicked 'Fainting Spells' checkbox to select it
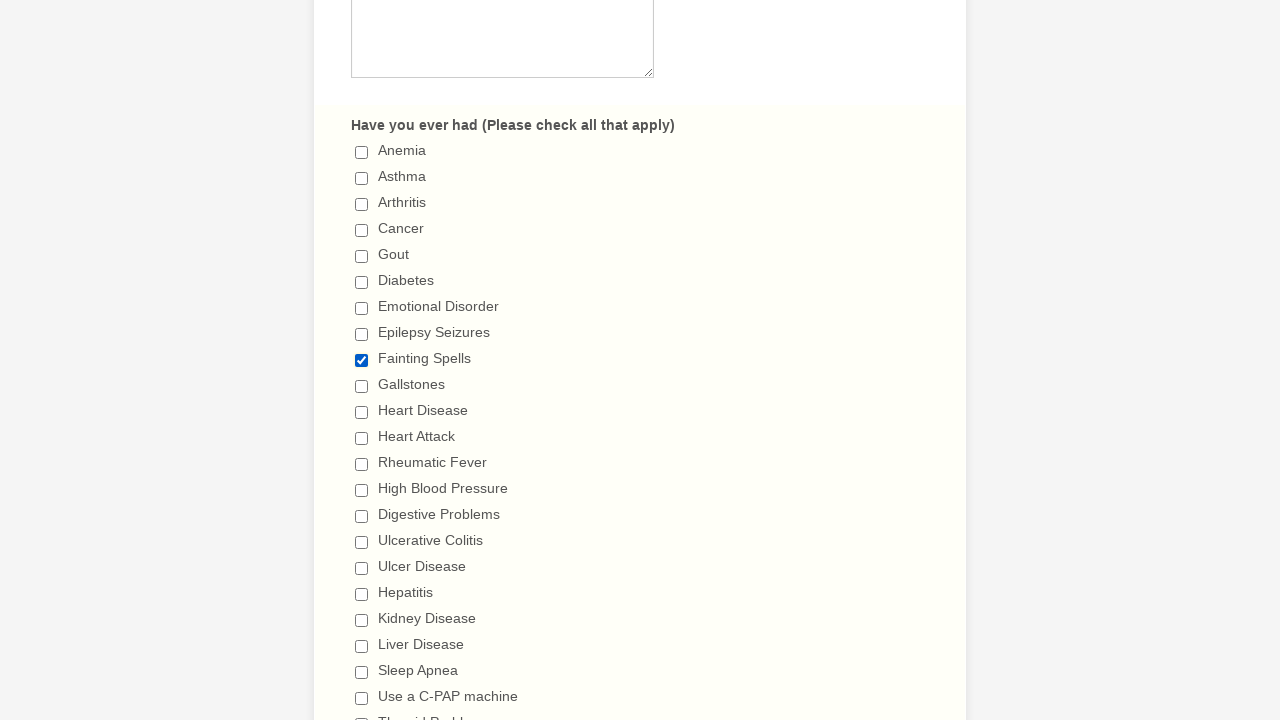

Retrieved checkbox value attribute: Gallstones
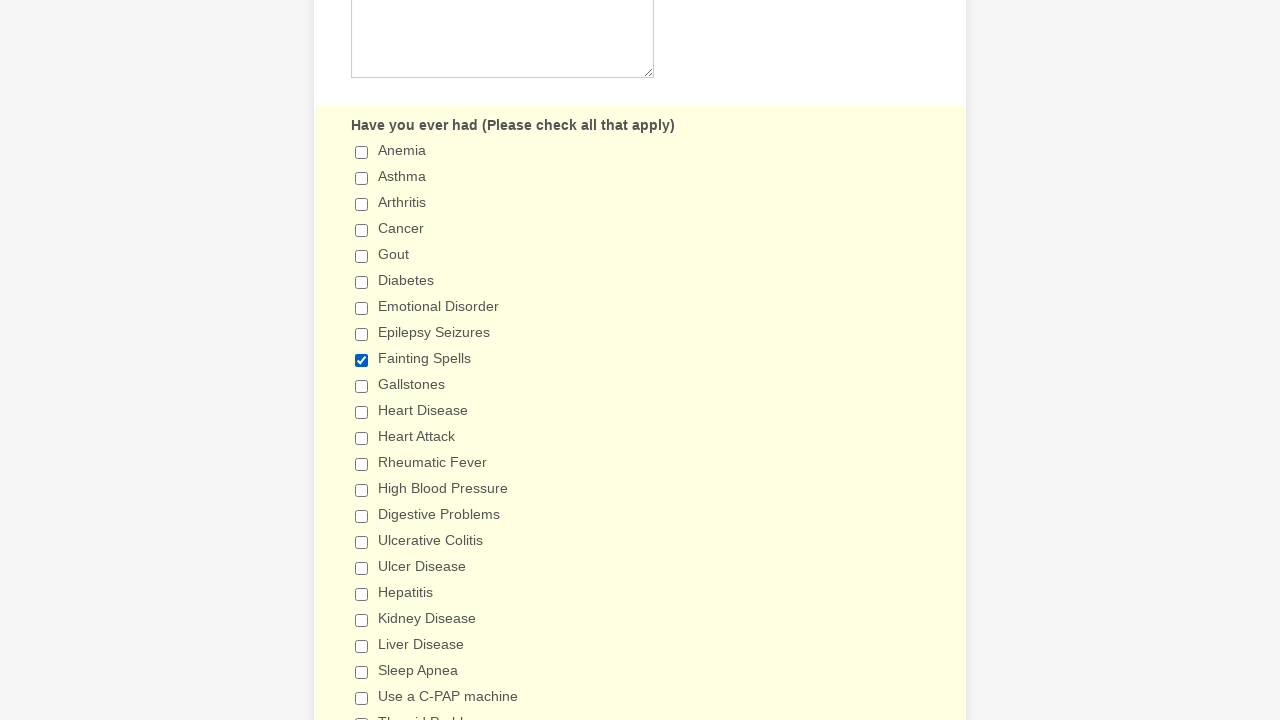

Retrieved checkbox value attribute: Heart Disease
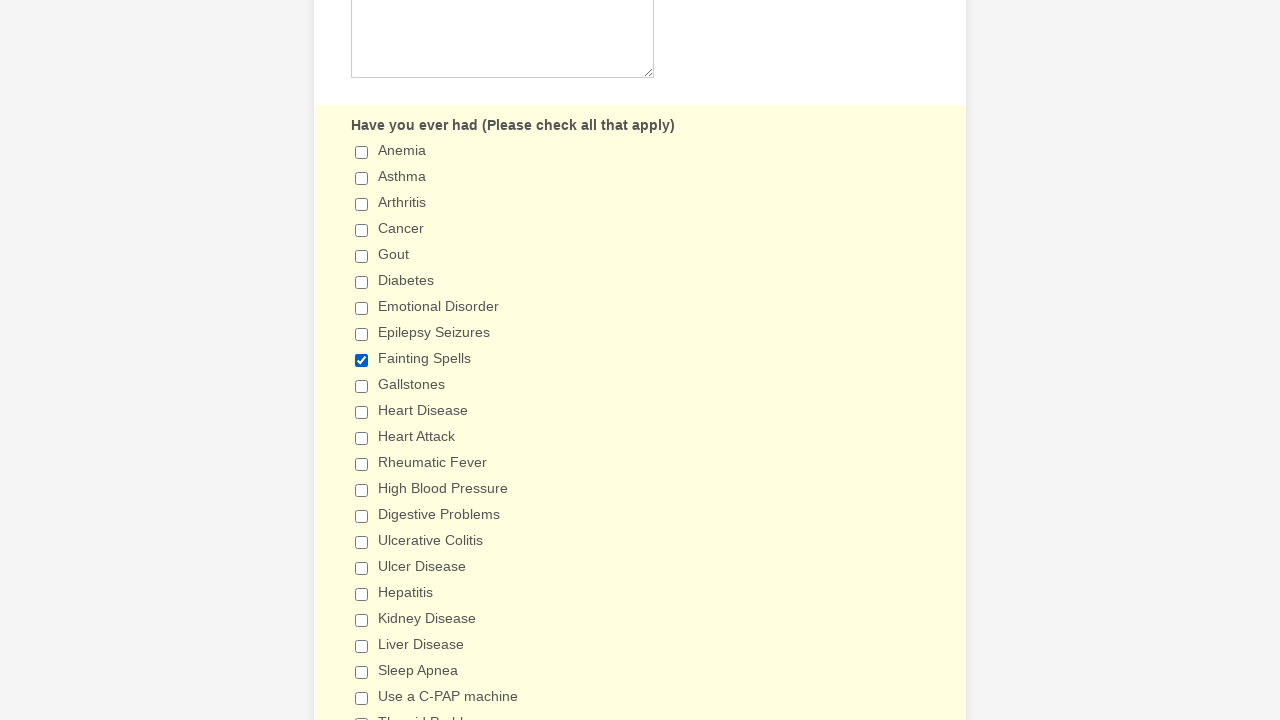

Retrieved checkbox value attribute: Heart Attack
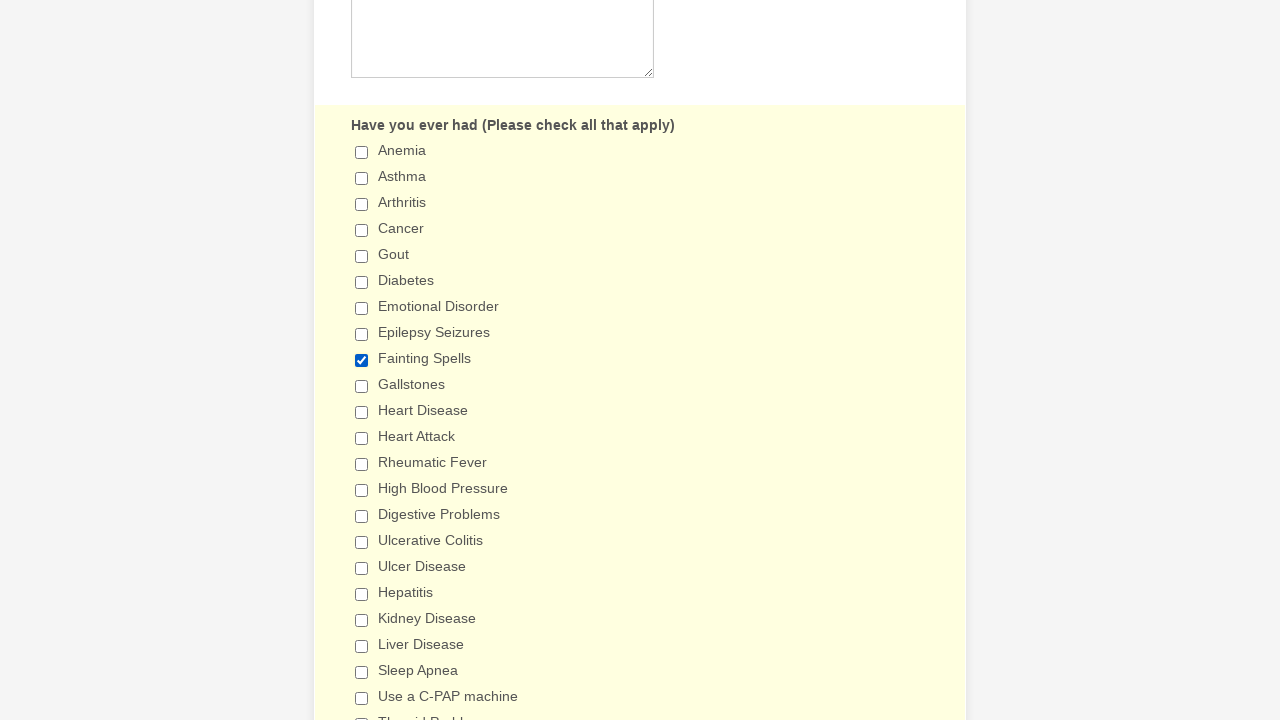

Retrieved checkbox value attribute: Rheumatic Fever
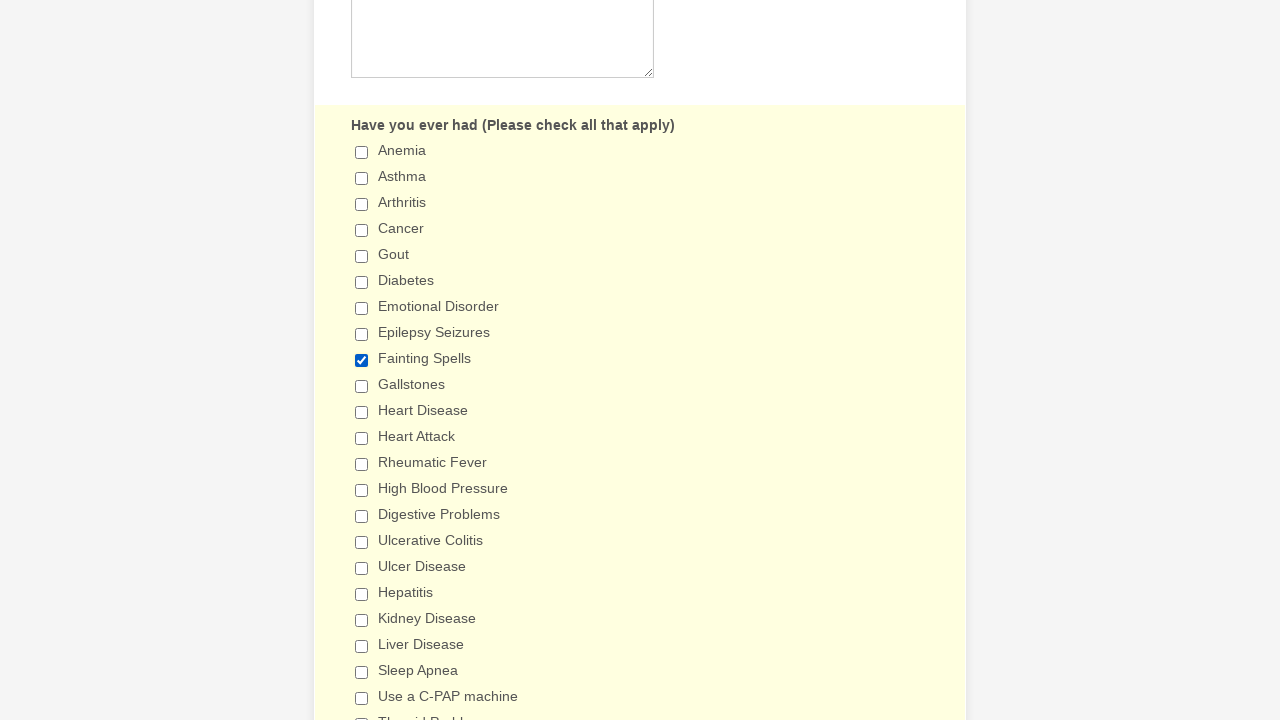

Retrieved checkbox value attribute: High Blood Pressure
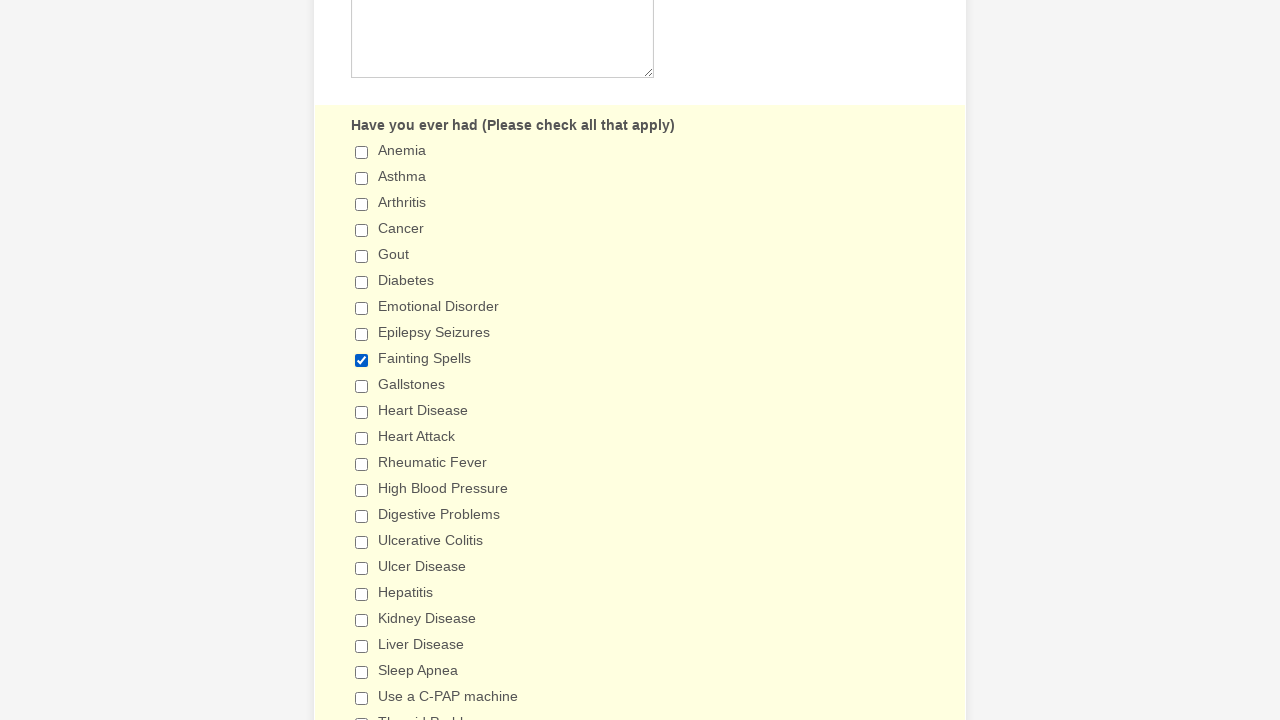

Retrieved checkbox value attribute: Digestive Problems
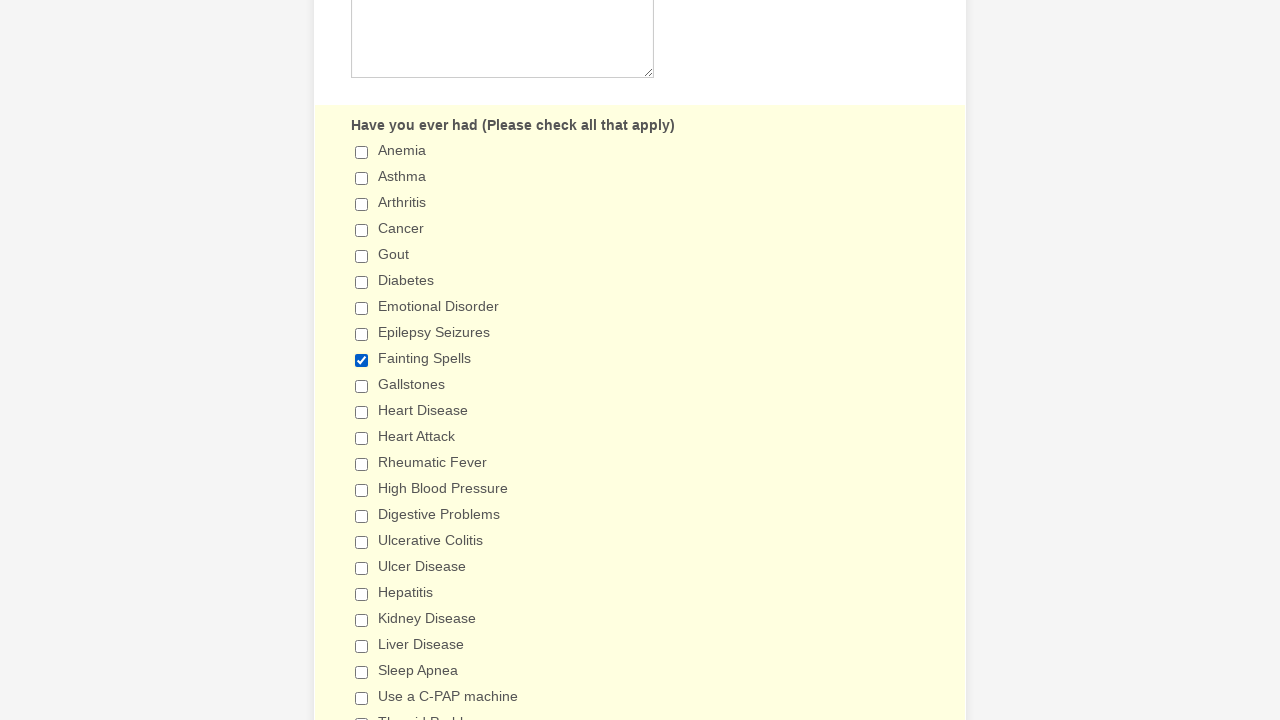

Retrieved checkbox value attribute: Ulcerative Colitis
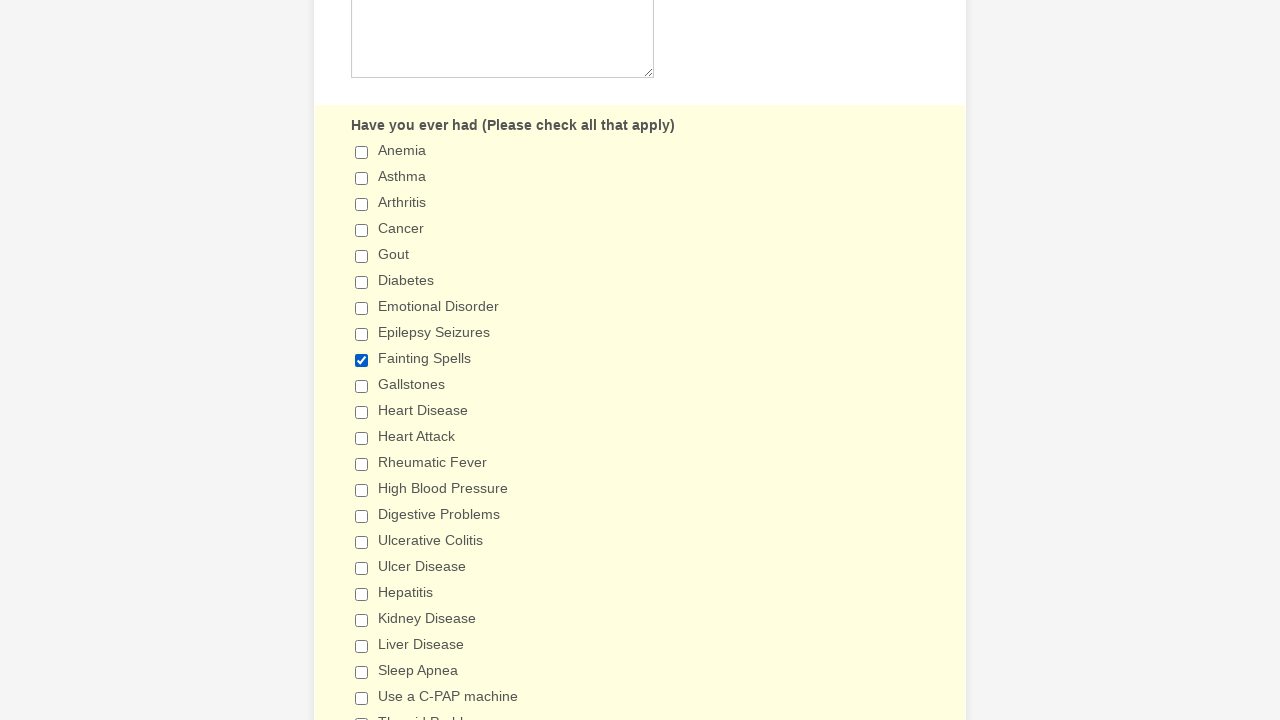

Retrieved checkbox value attribute: Ulcer Disease
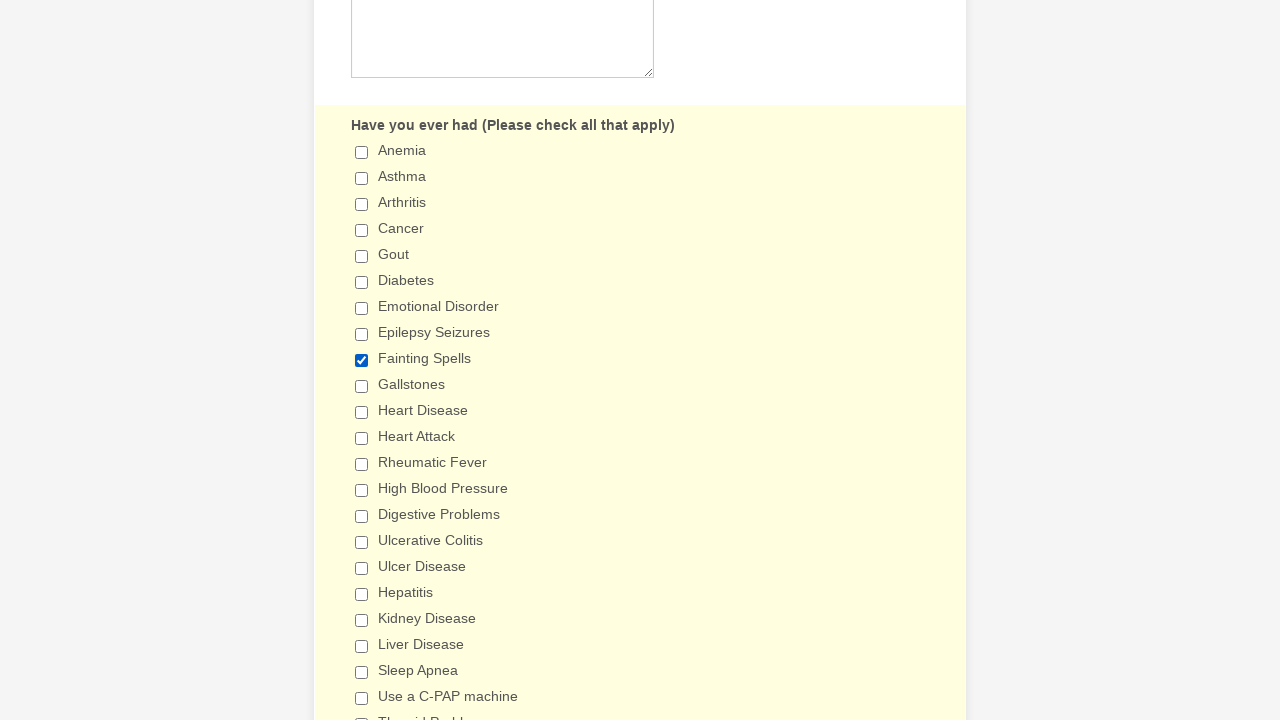

Retrieved checkbox value attribute: Hepatitis
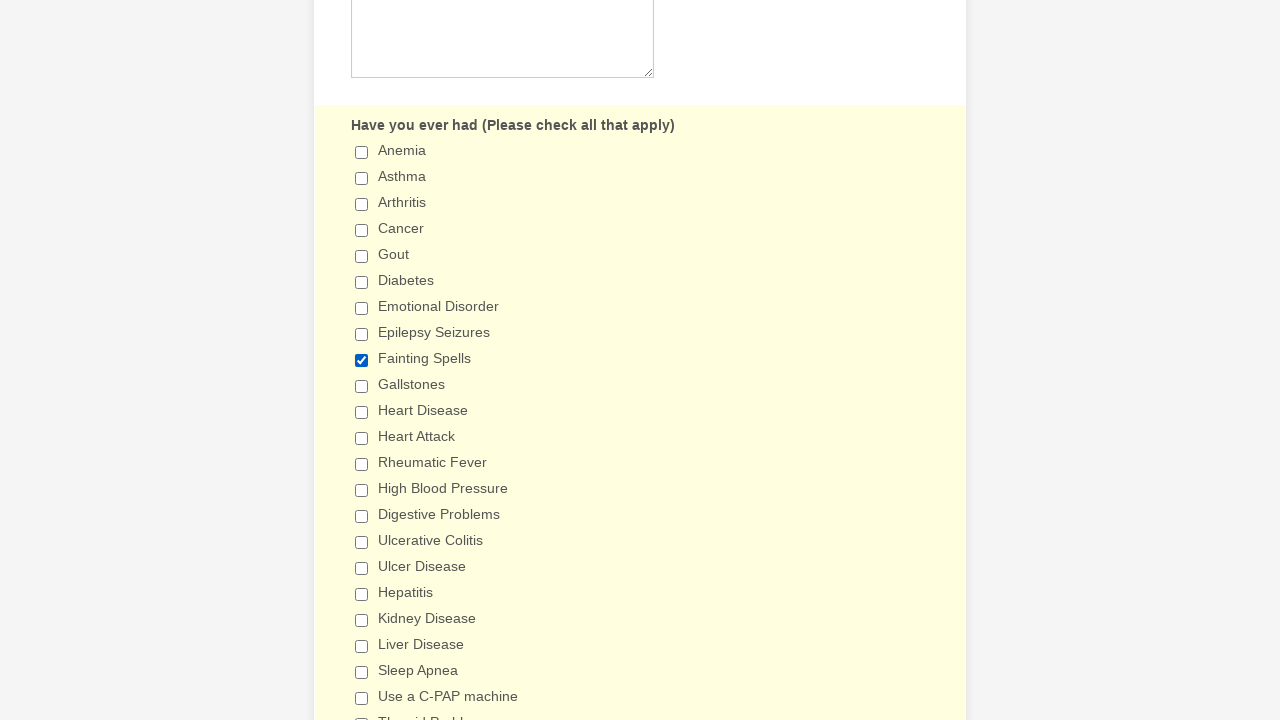

Retrieved checkbox value attribute: Kidney Disease
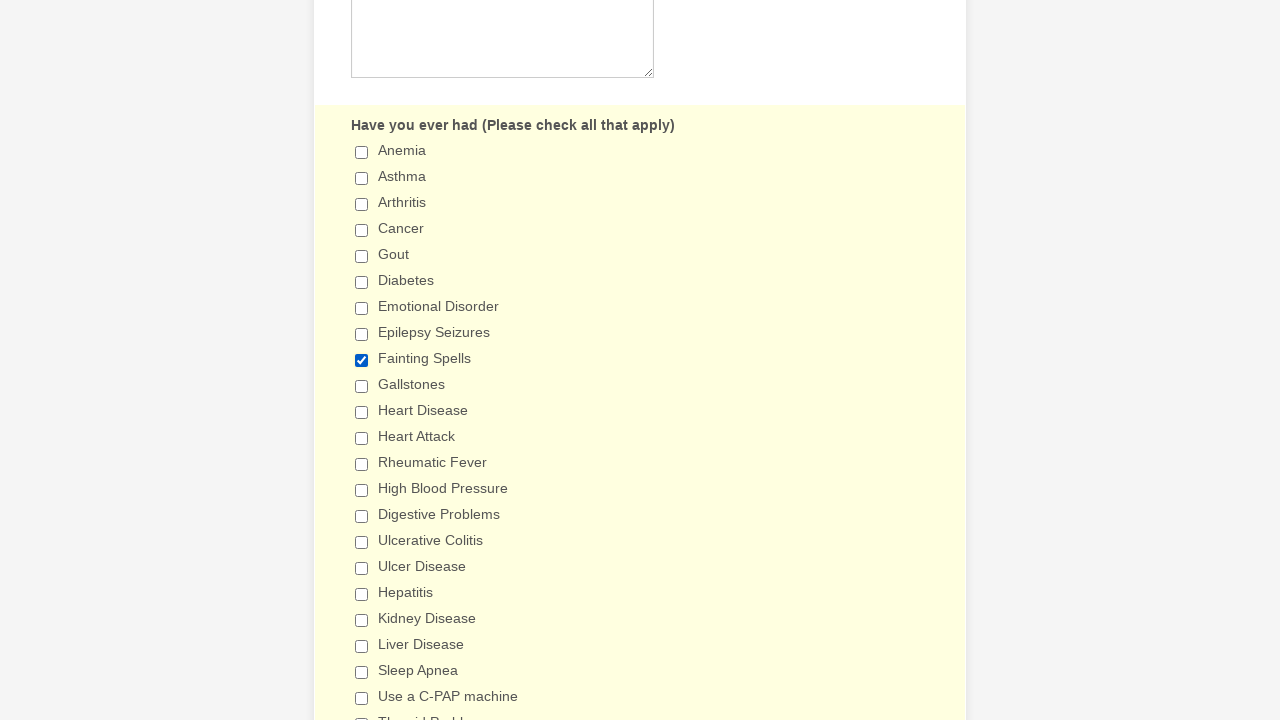

Retrieved checkbox value attribute: Liver Disease
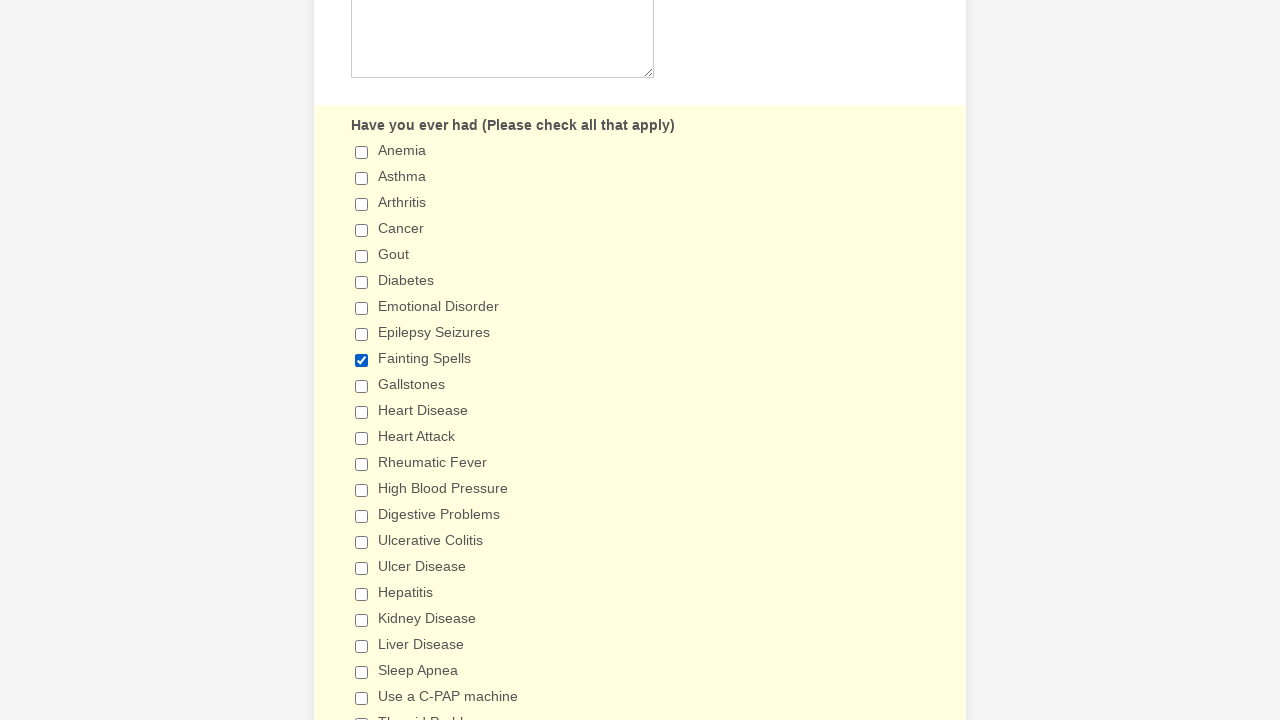

Retrieved checkbox value attribute: Sleep Apnea
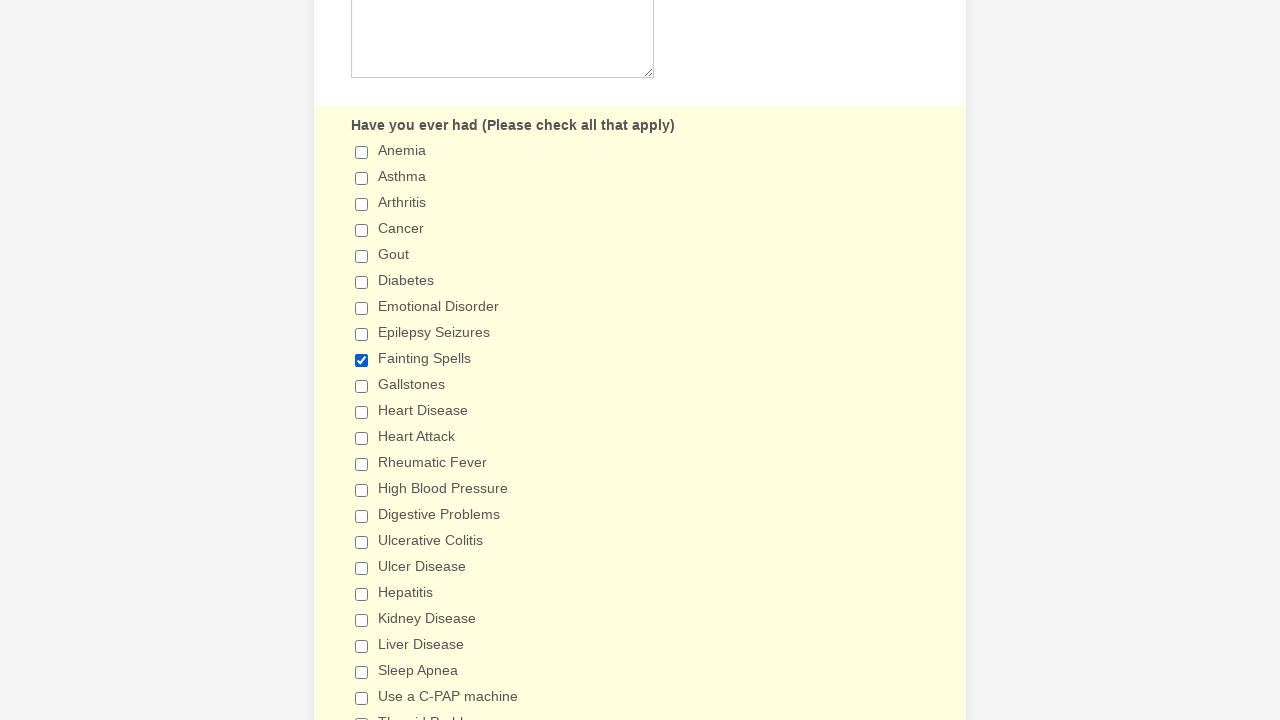

Retrieved checkbox value attribute: Use a C-PAP machine
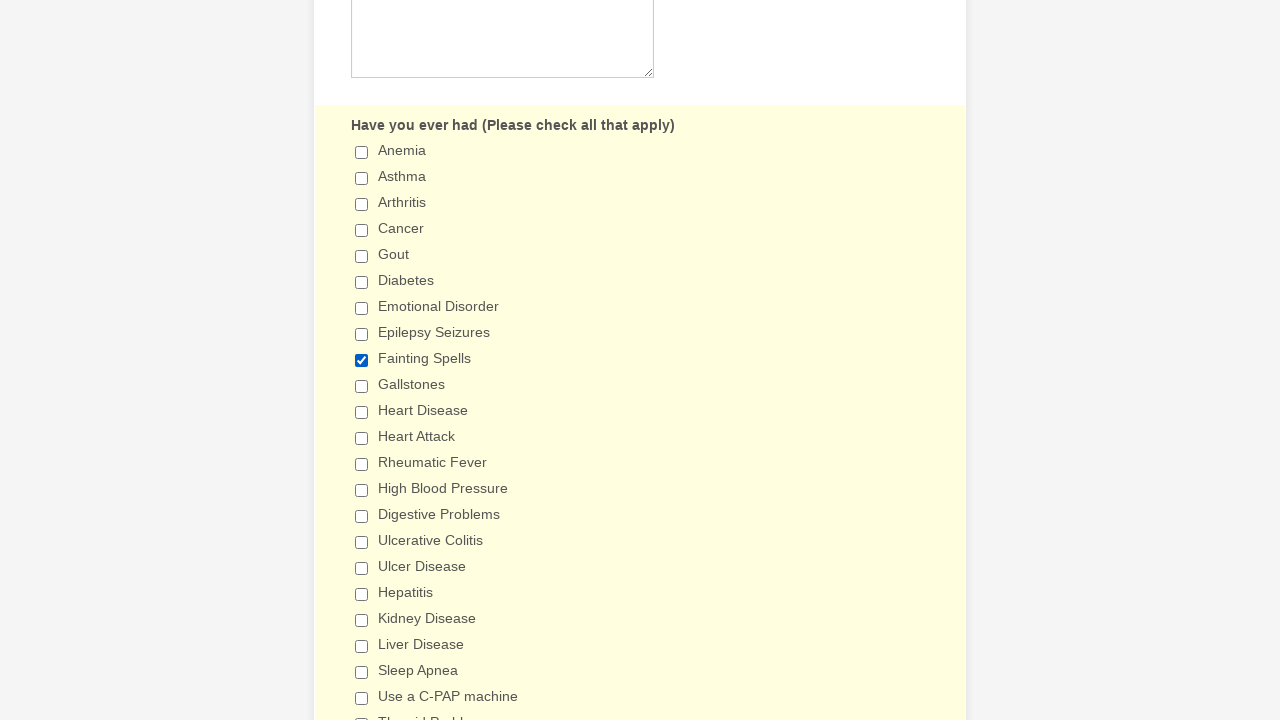

Retrieved checkbox value attribute: Thyroid Problems
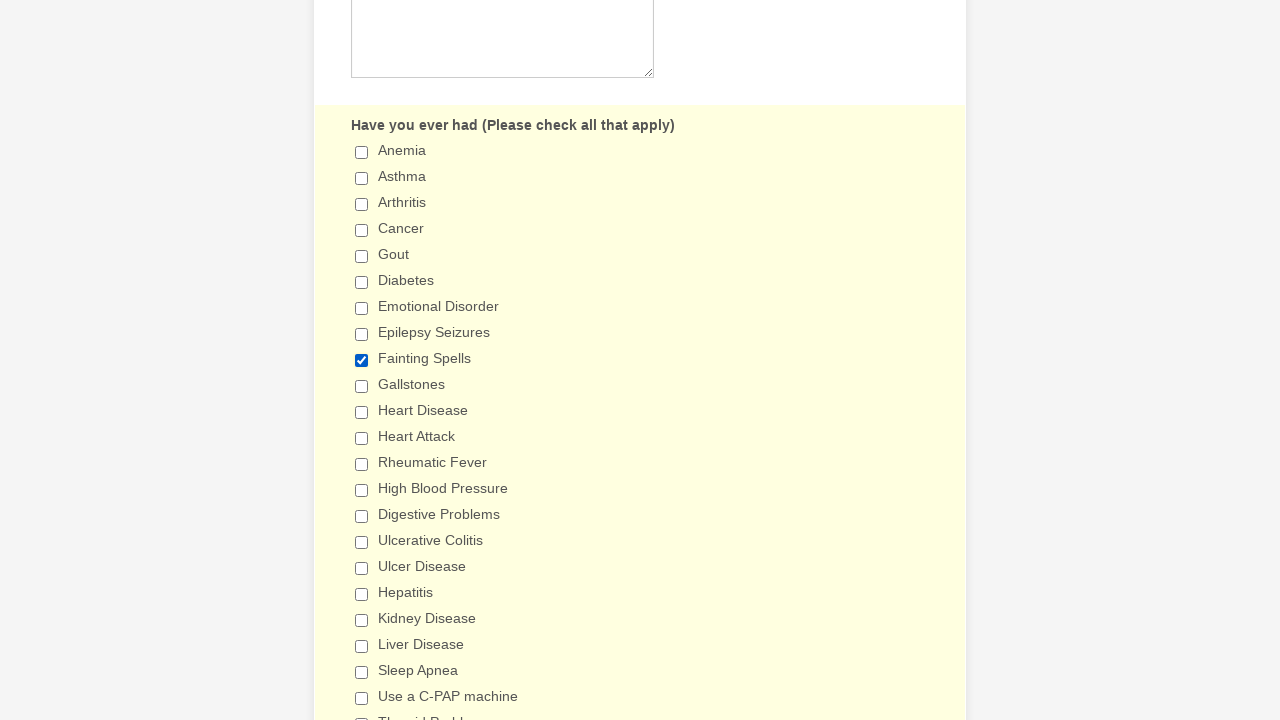

Retrieved checkbox value attribute: Tuberculosis
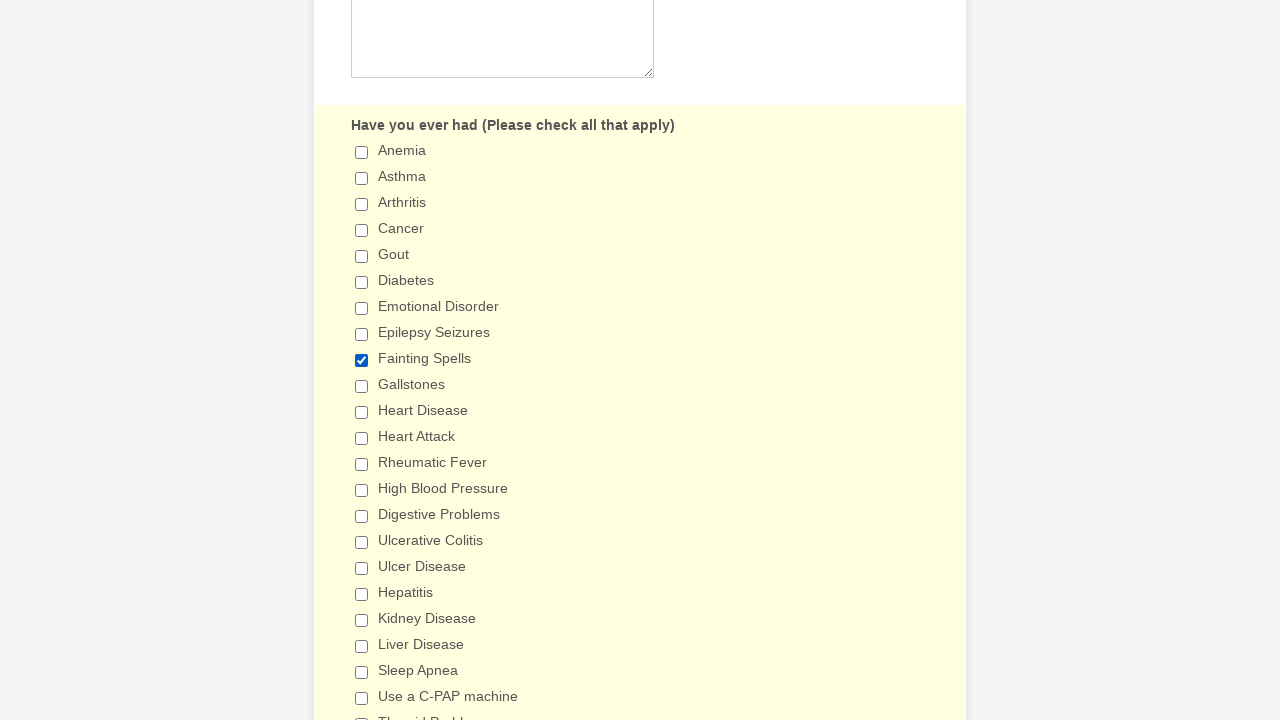

Retrieved checkbox value attribute: Venereal Disease
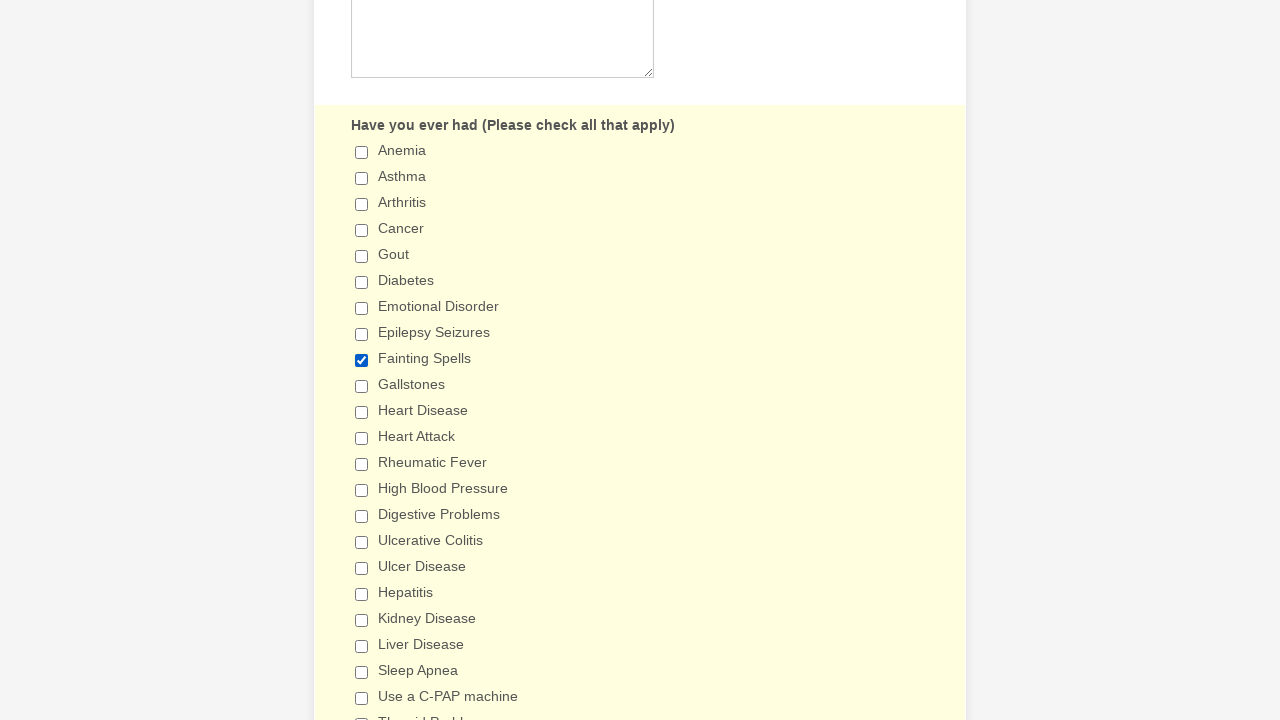

Retrieved checkbox value attribute: Neurological Disorders
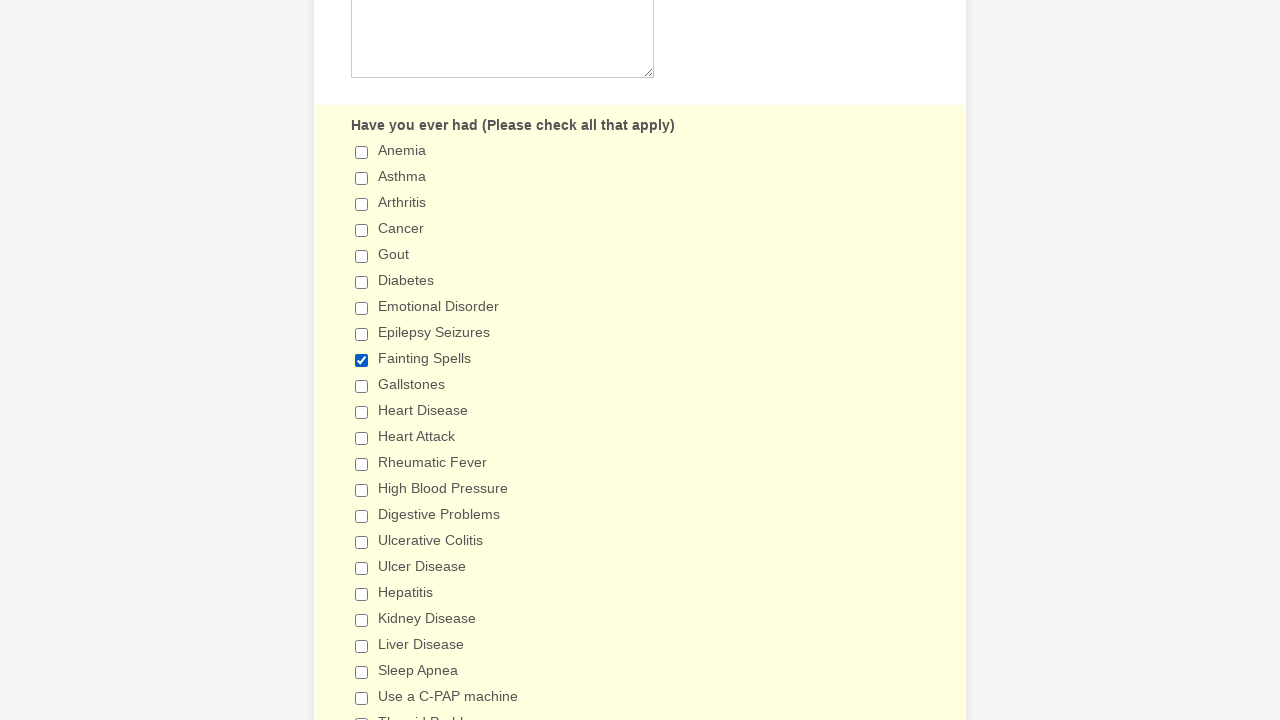

Retrieved checkbox value attribute: Bleeding Disorders
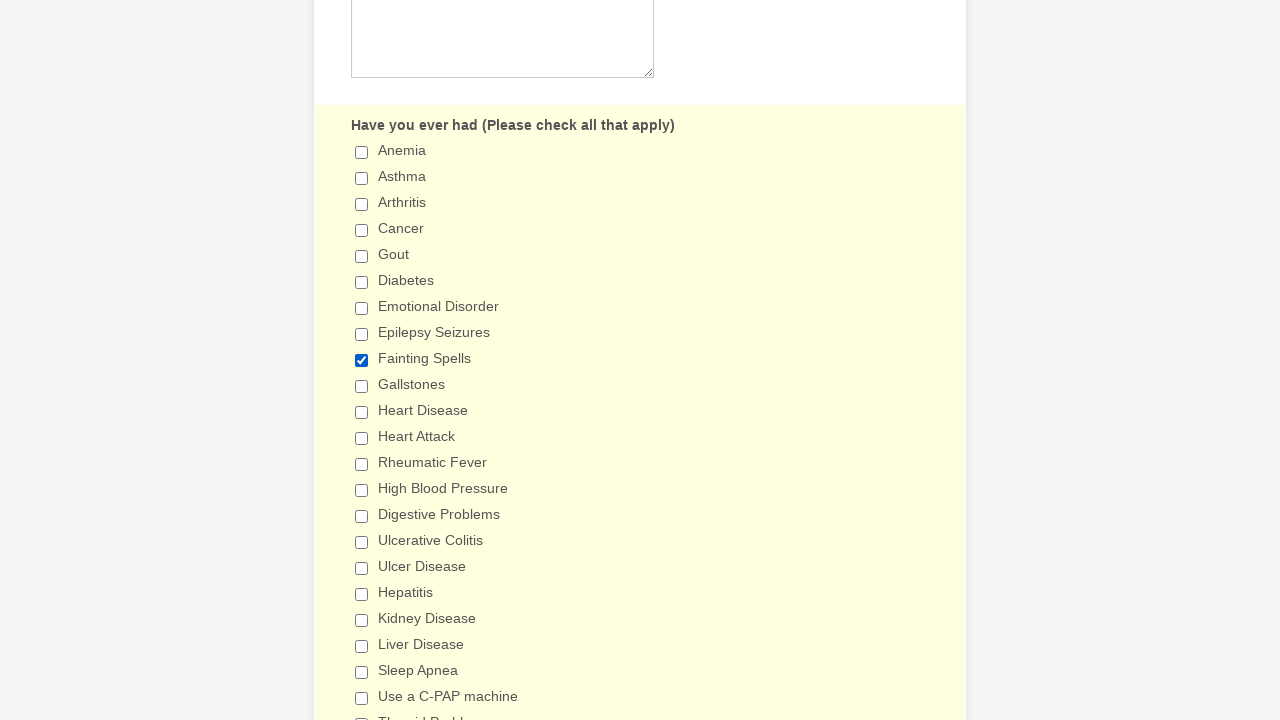

Retrieved checkbox value attribute: Lung Disease
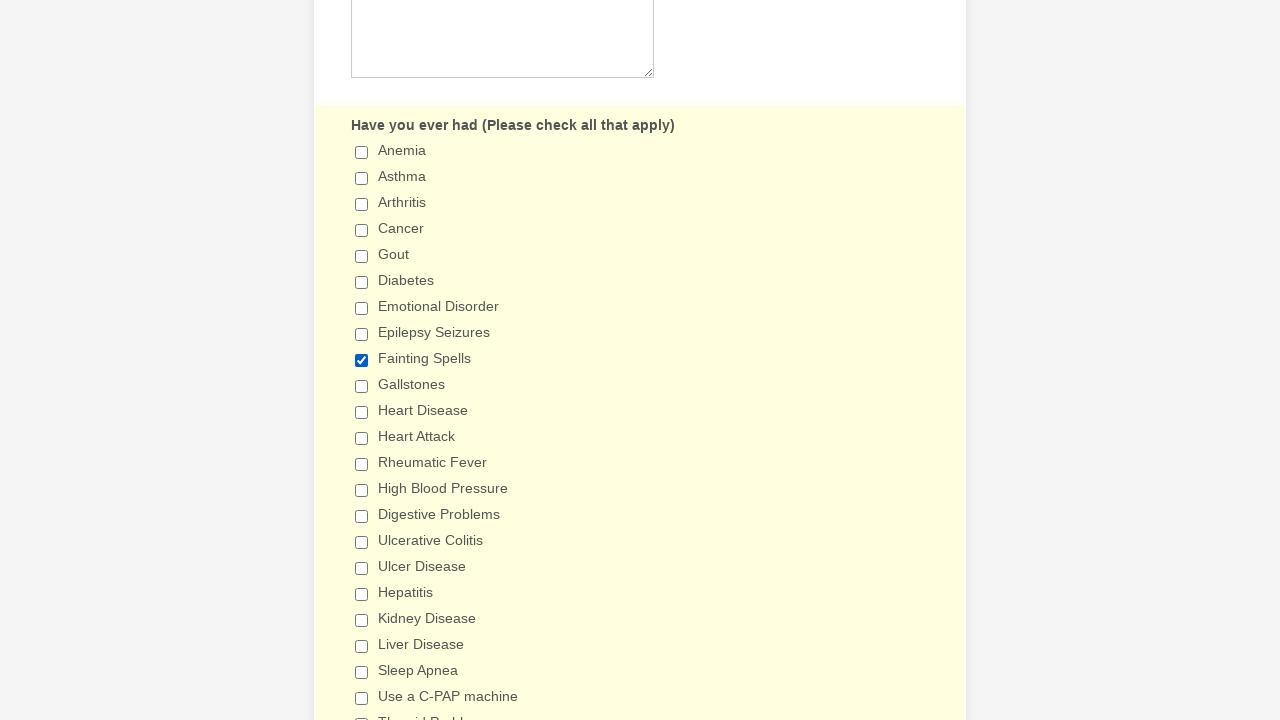

Retrieved checkbox value attribute: Emphysema
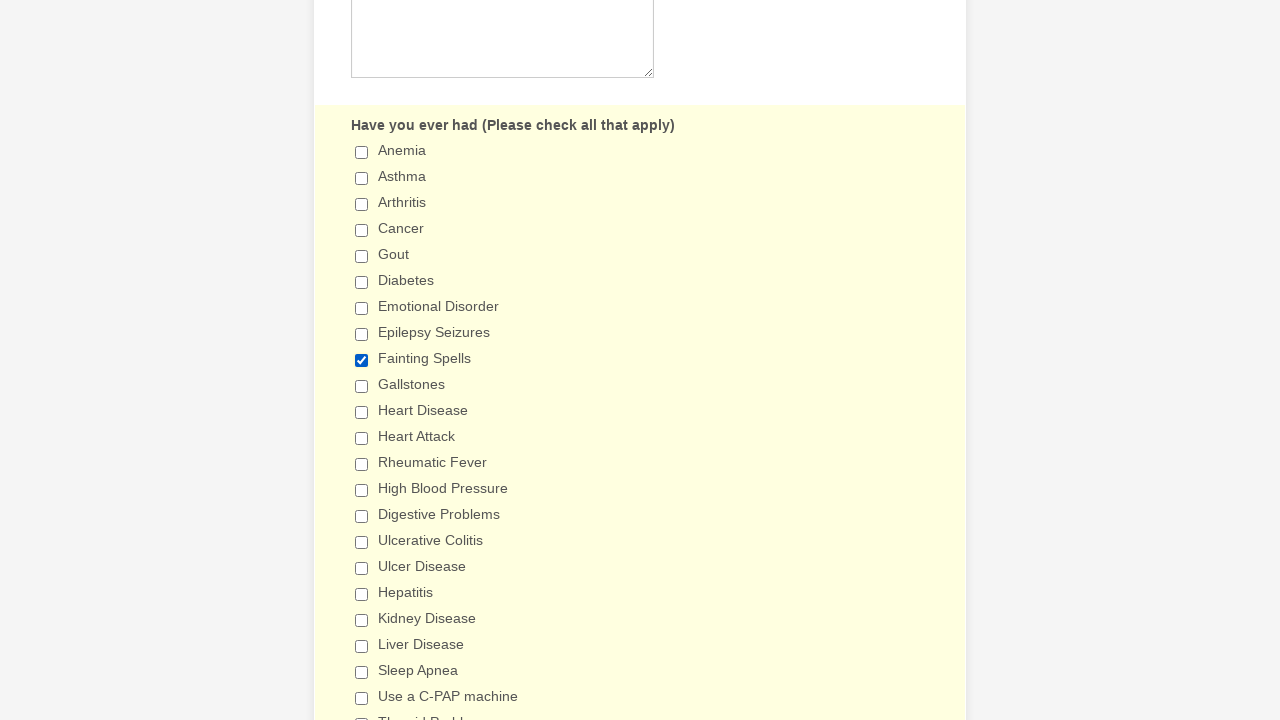

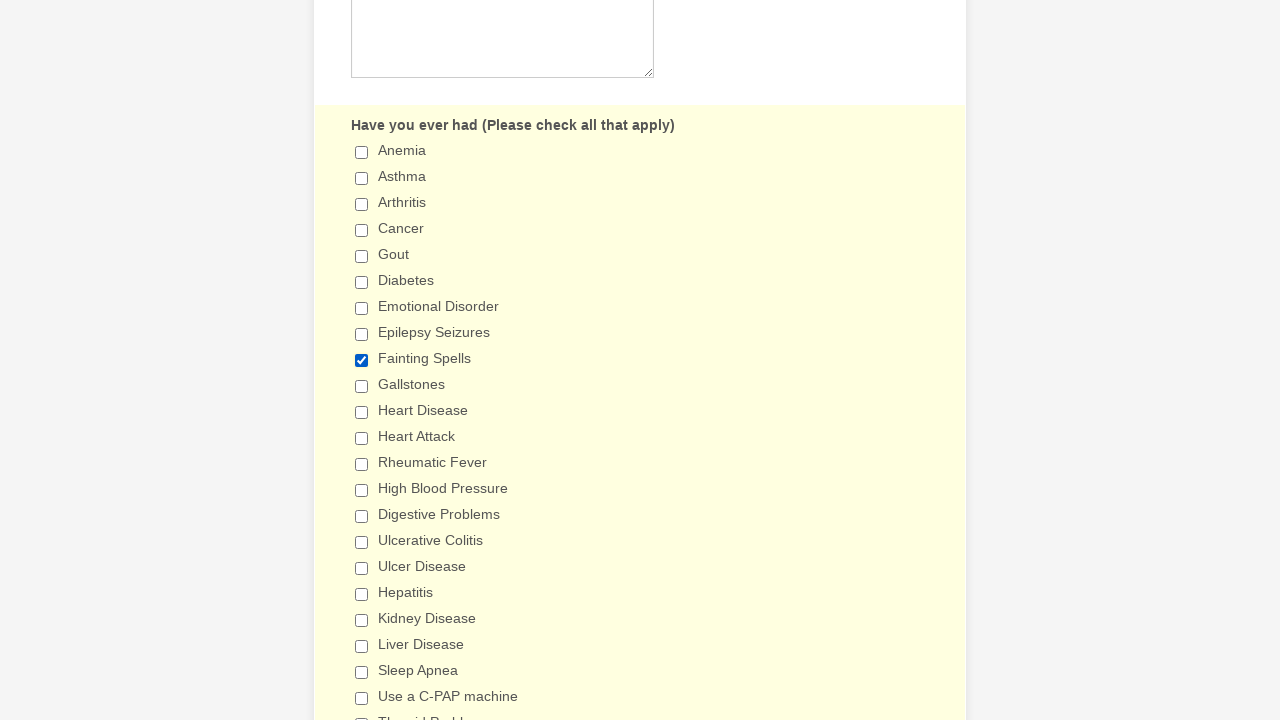